Tests selecting an option from a dropdown menu within an iframe on W3Schools tryit editor

Starting URL: https://www.w3schools.com/tags/tryit.asp?filename=tryhtml_select

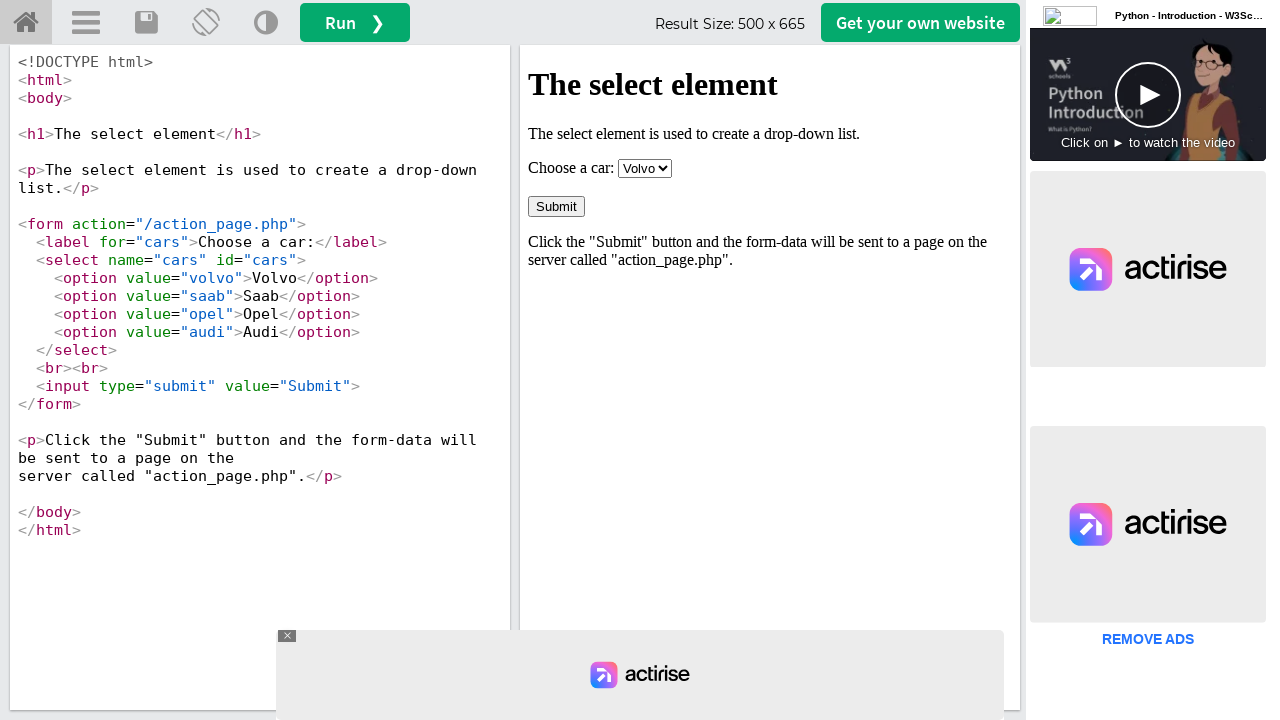

Switched to the iframeResult iframe containing the dropdown demo
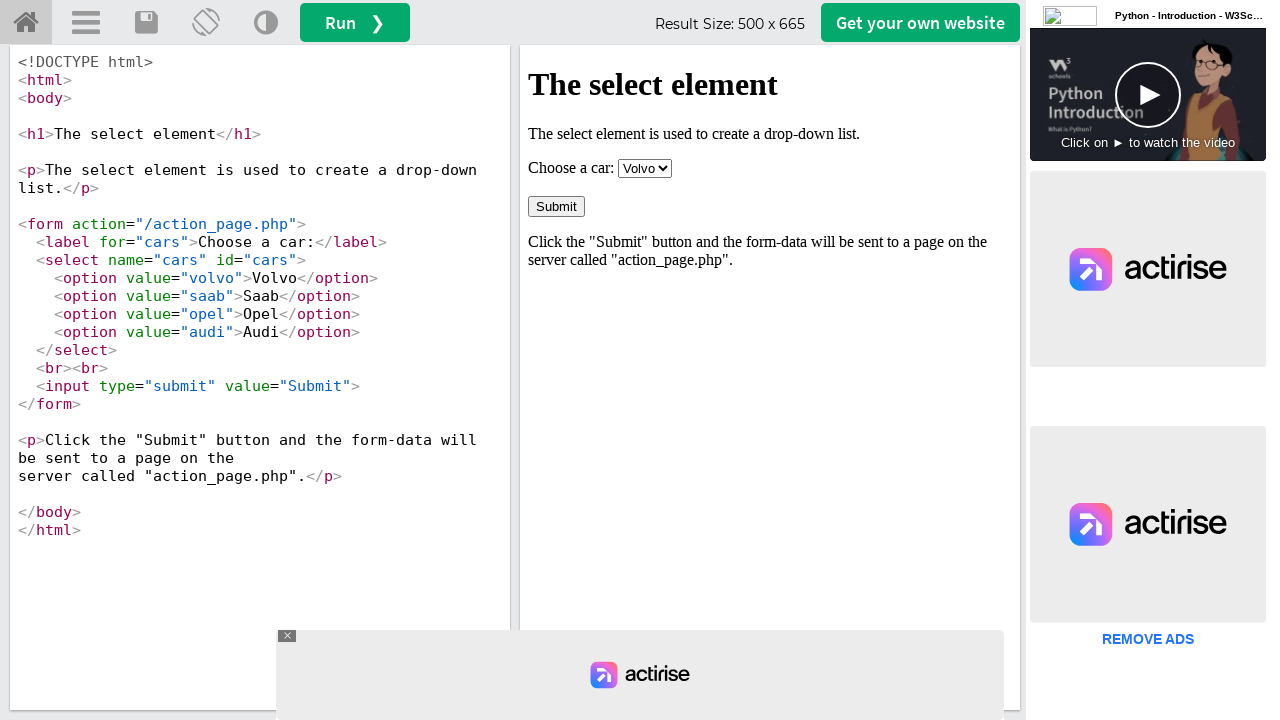

Selected 'Audi' option from the dropdown menu
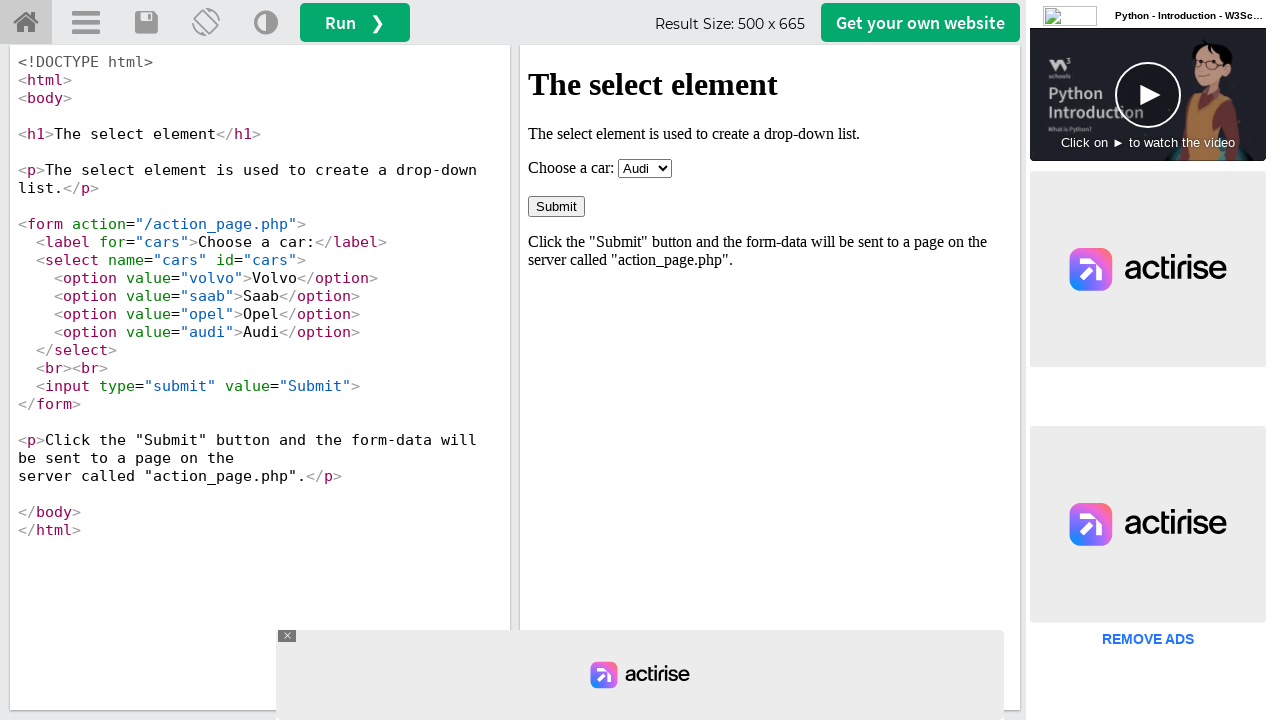

Retrieved the currently selected option text from dropdown
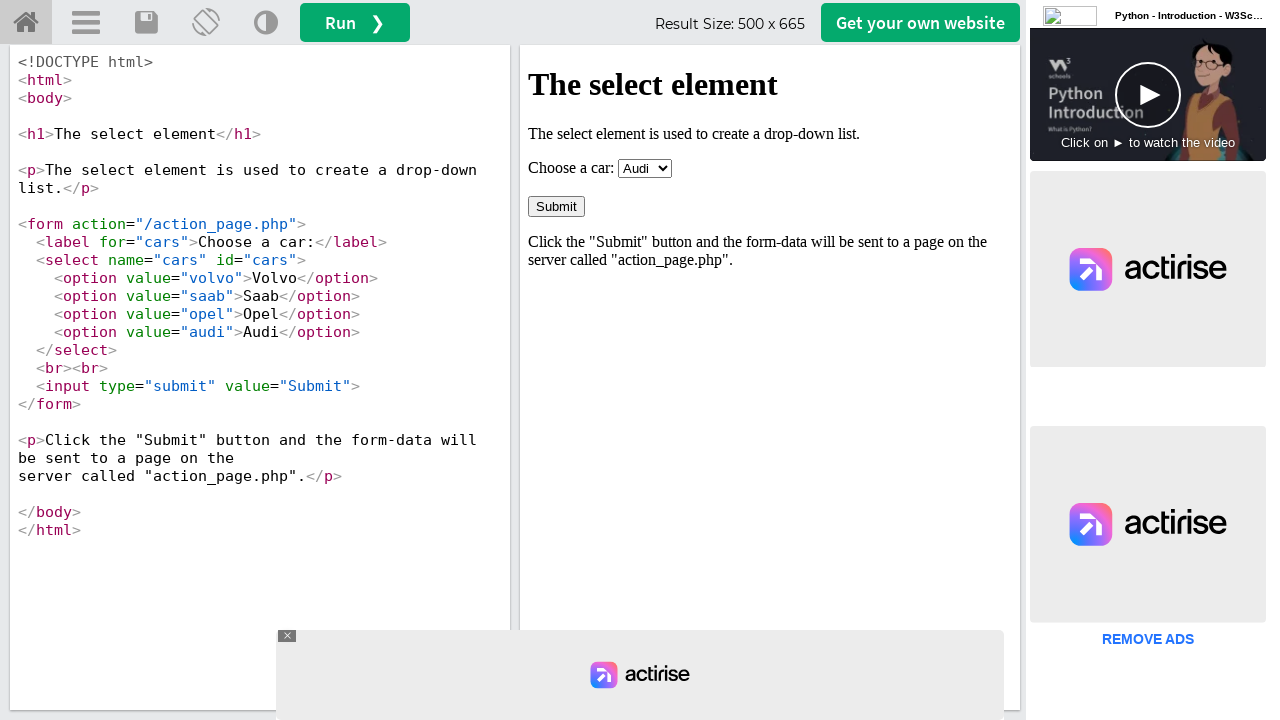

Verified that 'Audi' is the selected option in the dropdown
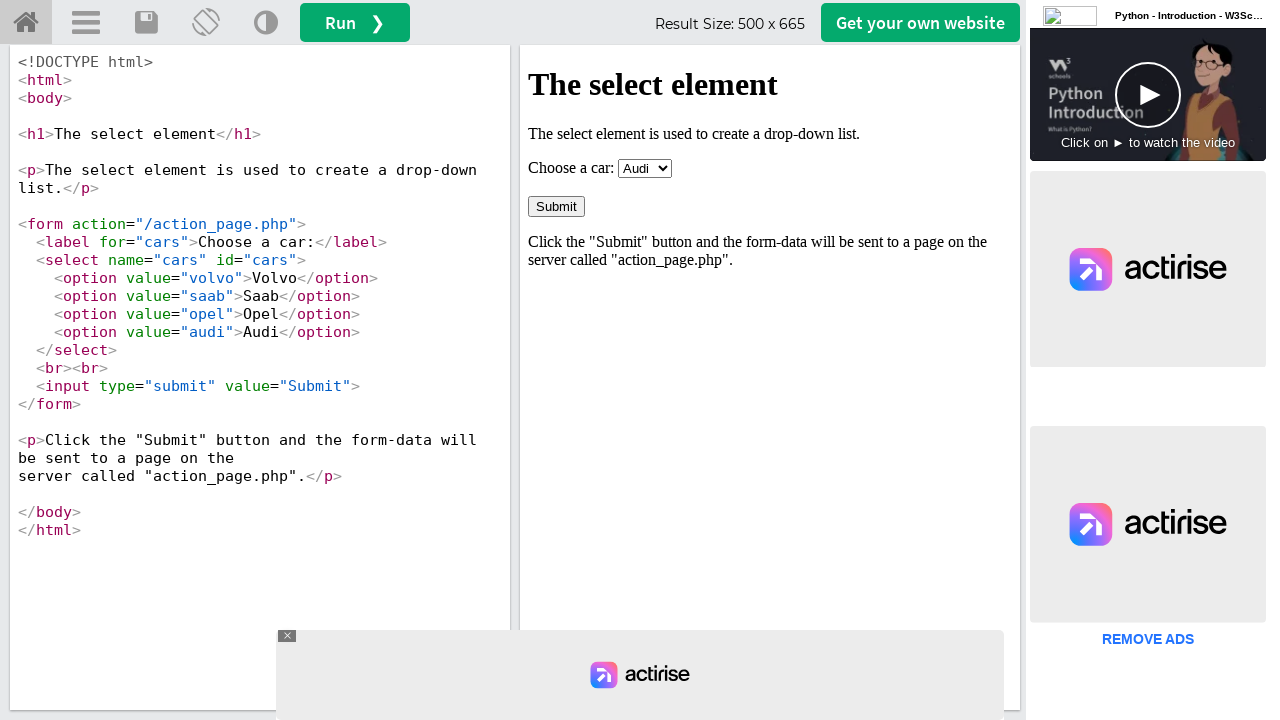

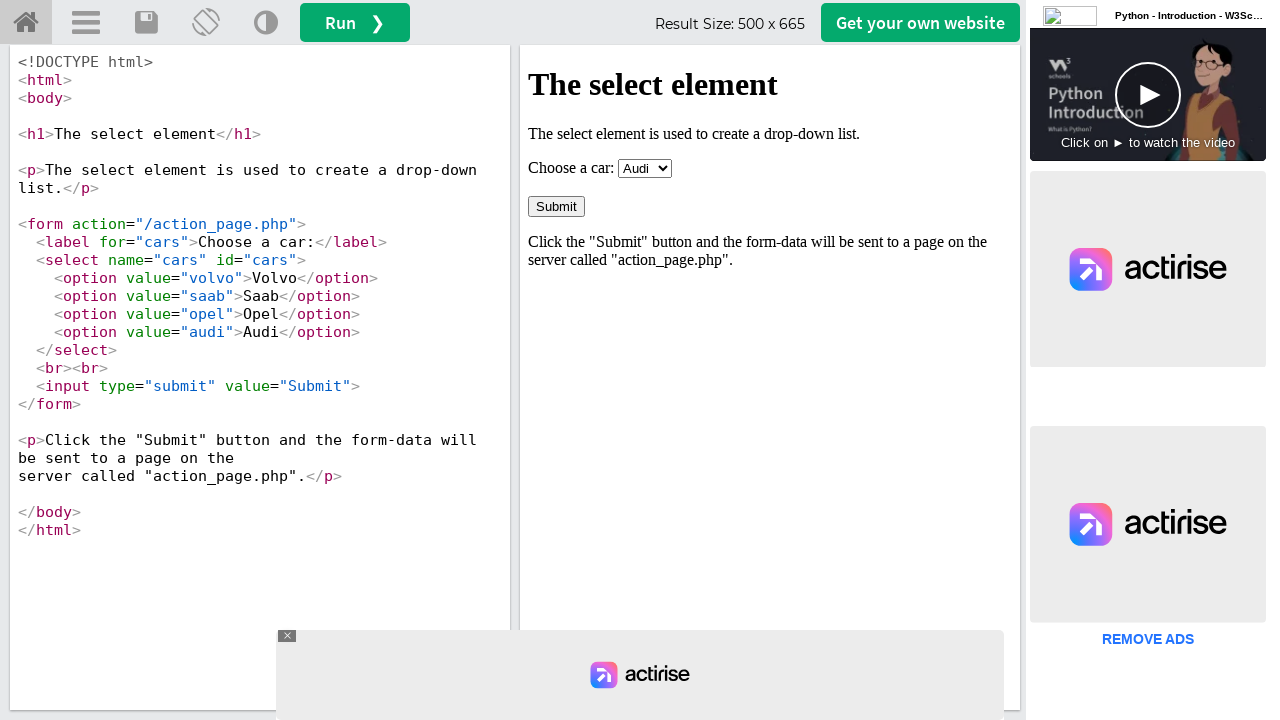